Tests the shop's default sorting functionality by navigating to the shop page and changing the sort order to "Sort by popularity" using a dropdown menu

Starting URL: http://practice.automationtesting.in/

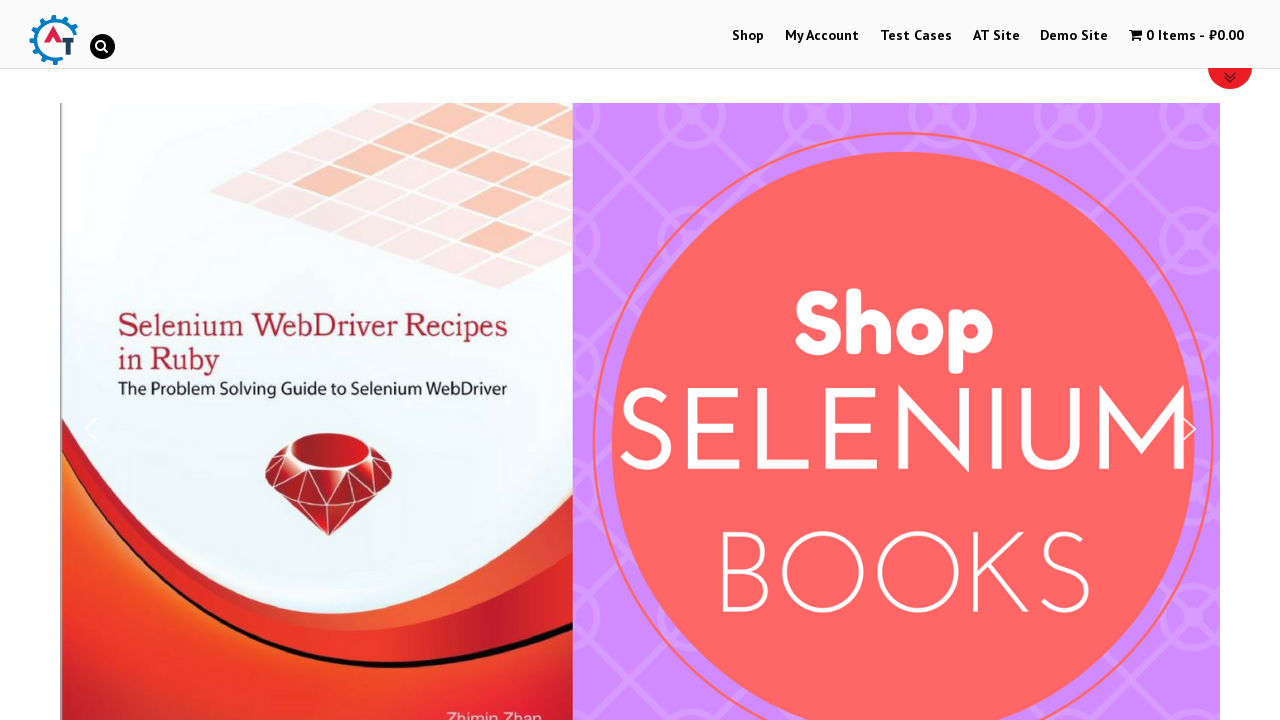

Clicked on Shop Menu at (748, 36) on xpath=//li[@id='menu-item-40']
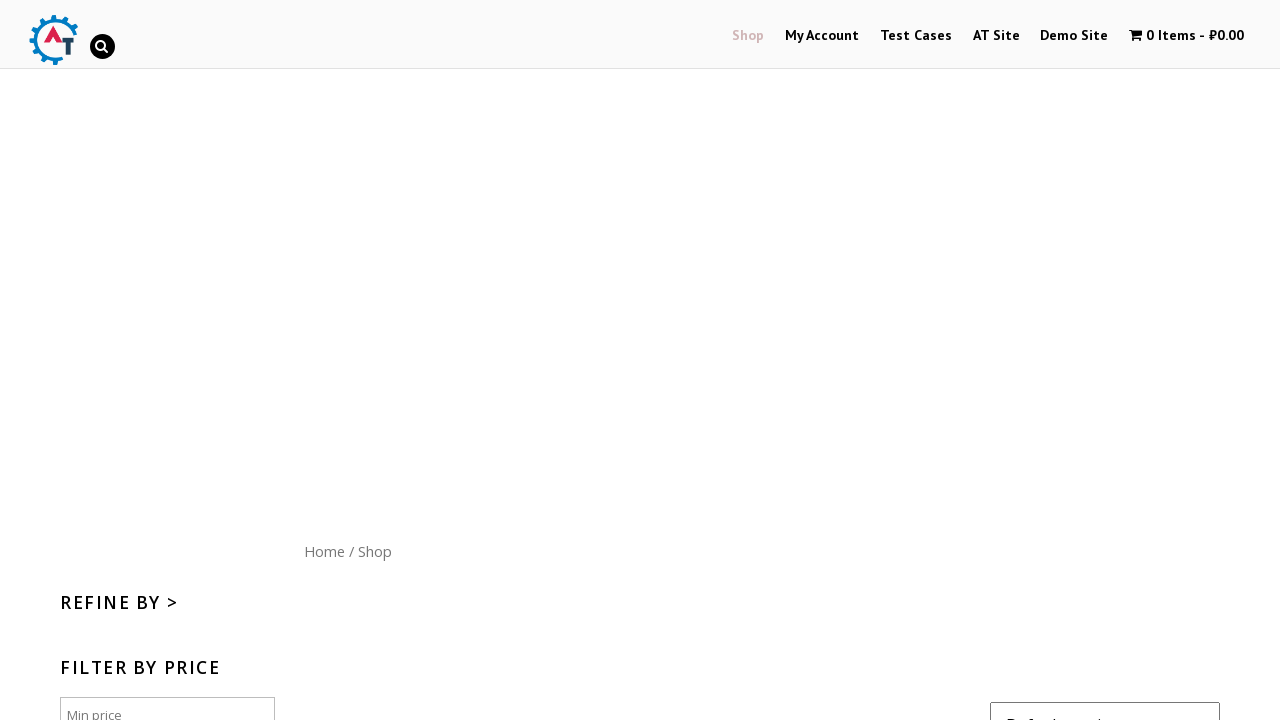

Sorting dropdown loaded and became available
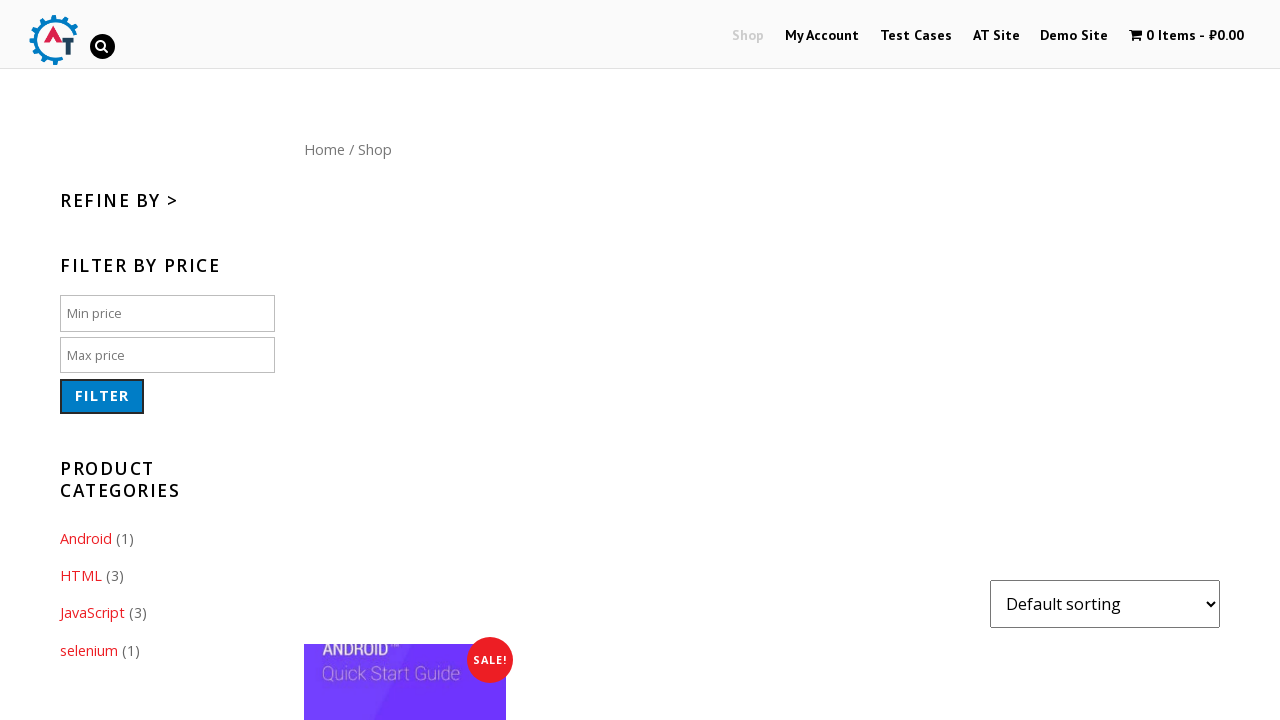

Retrieved default sorting option value
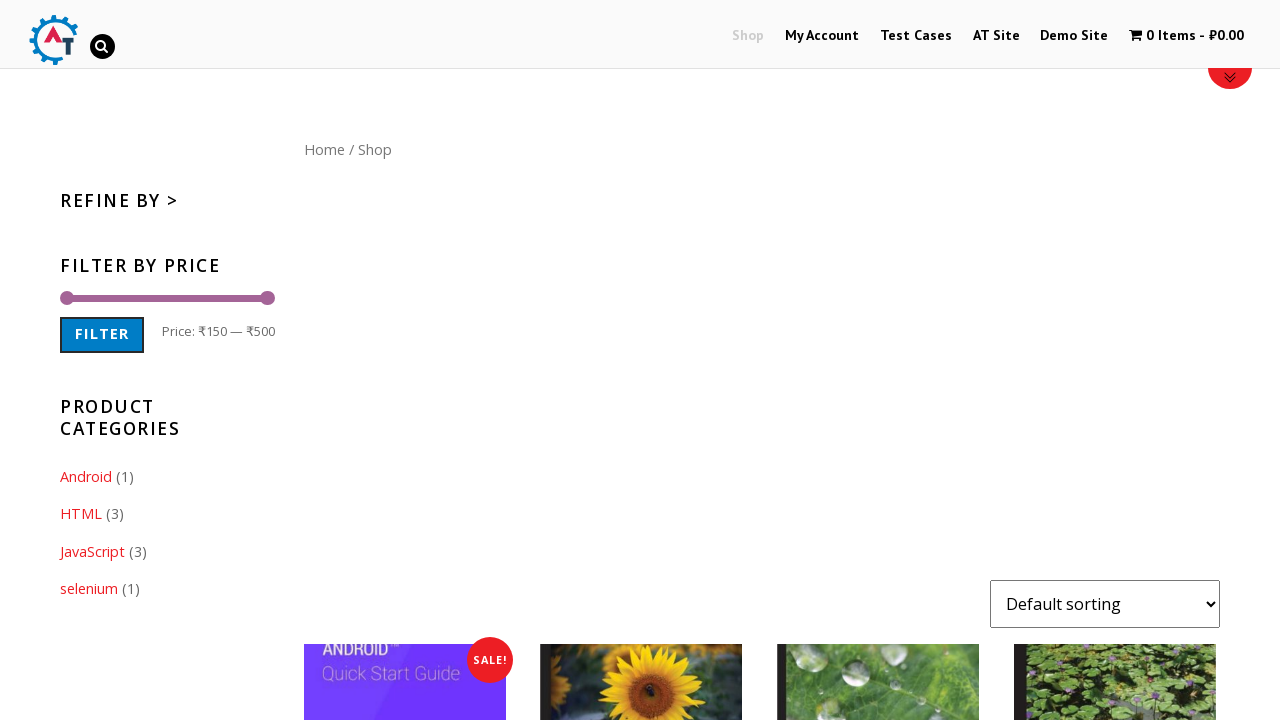

Verified that 'Default sorting' option is selected
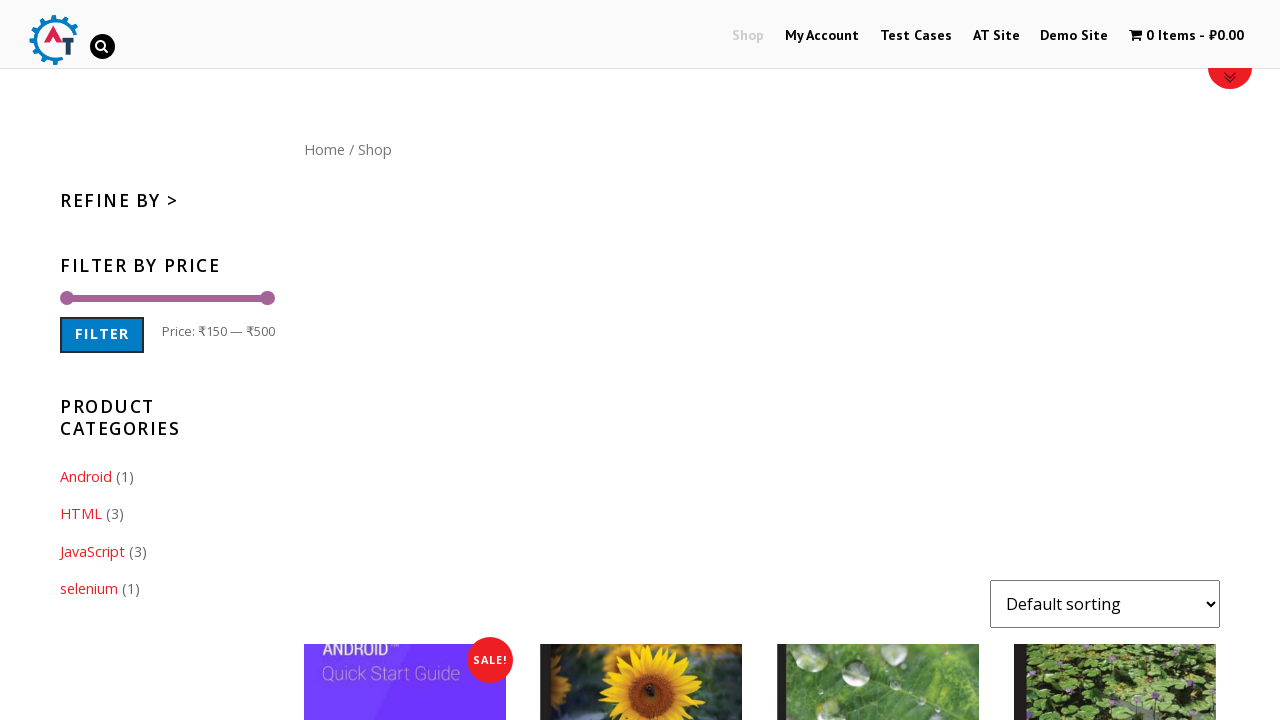

Selected 'Sort by popularity' from the dropdown menu on //select[@name='orderby']
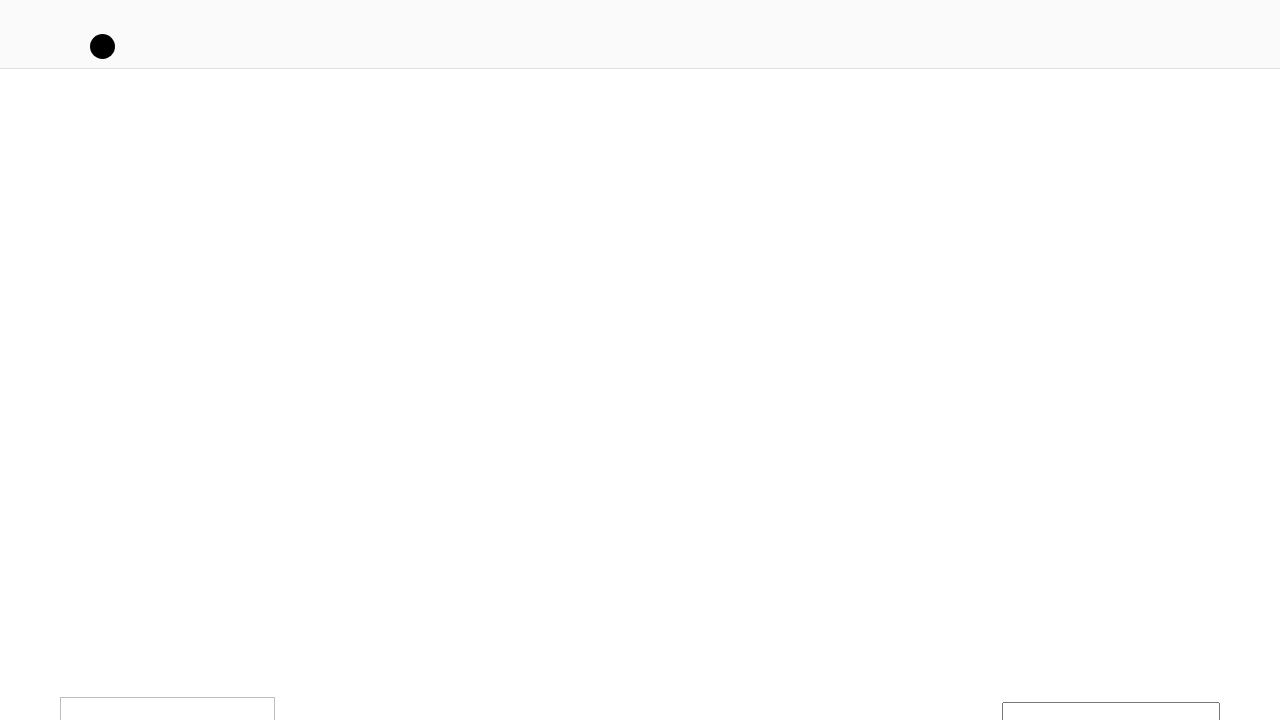

Retrieved the newly selected sorting option text
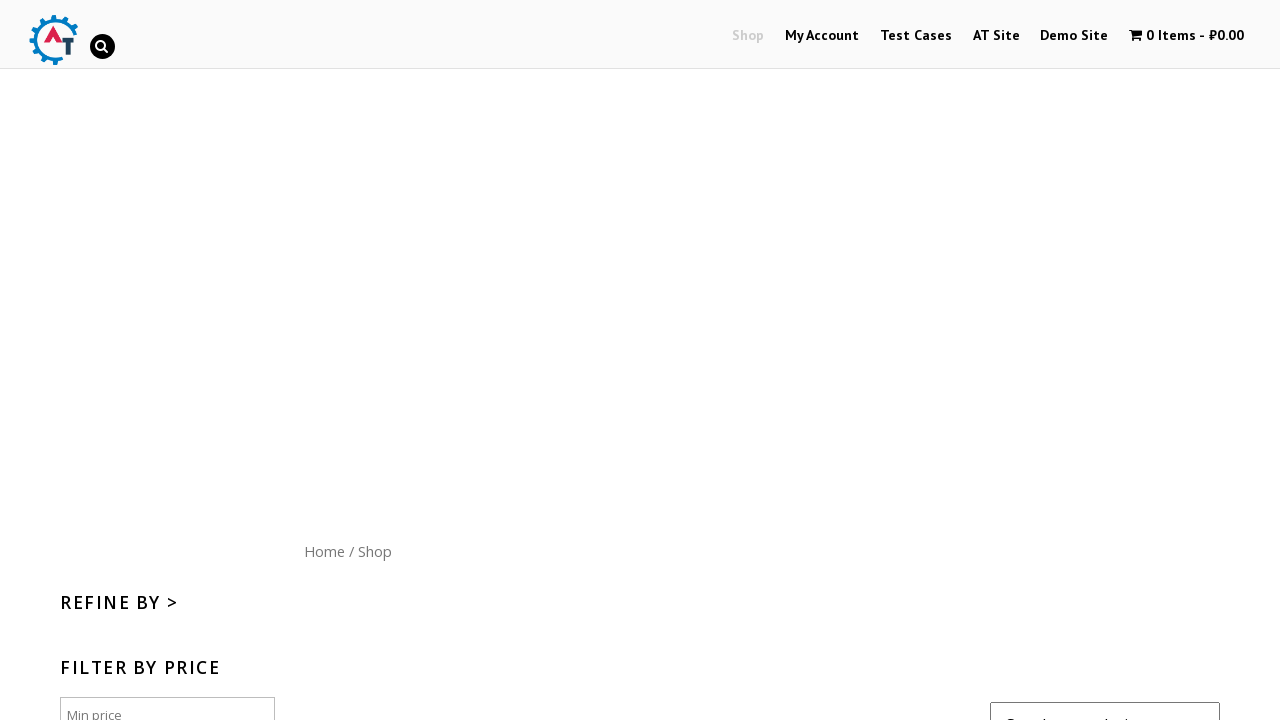

Verified that 'Sort by popularity' is now selected
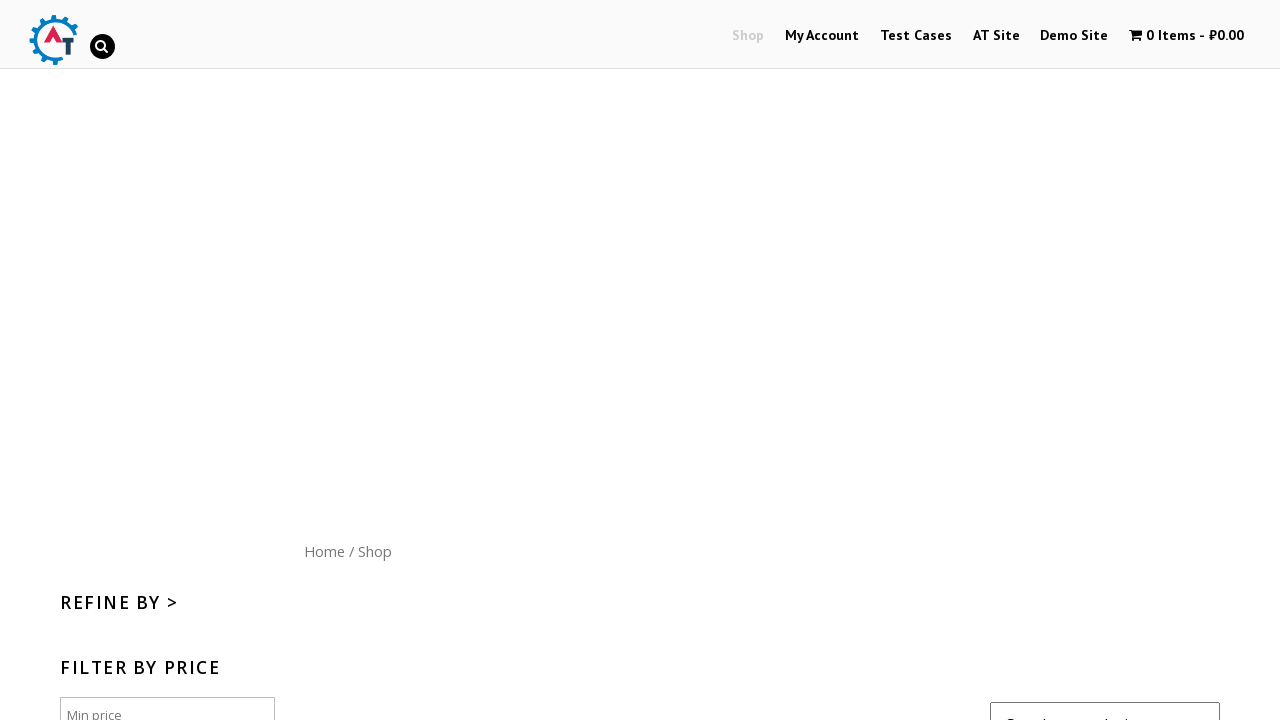

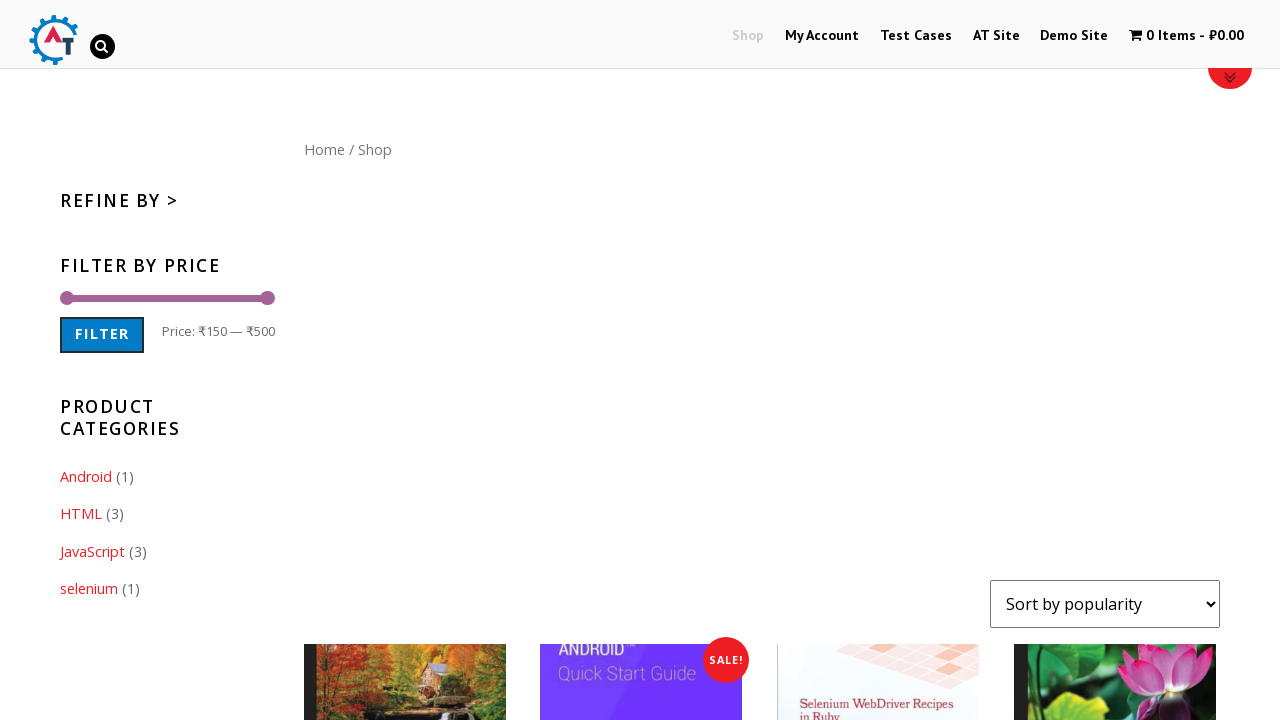